Navigates to Rediff signup page and verifies the page title matches expected value "Rediff.com"

Starting URL: https://is.rediff.com/signup/register

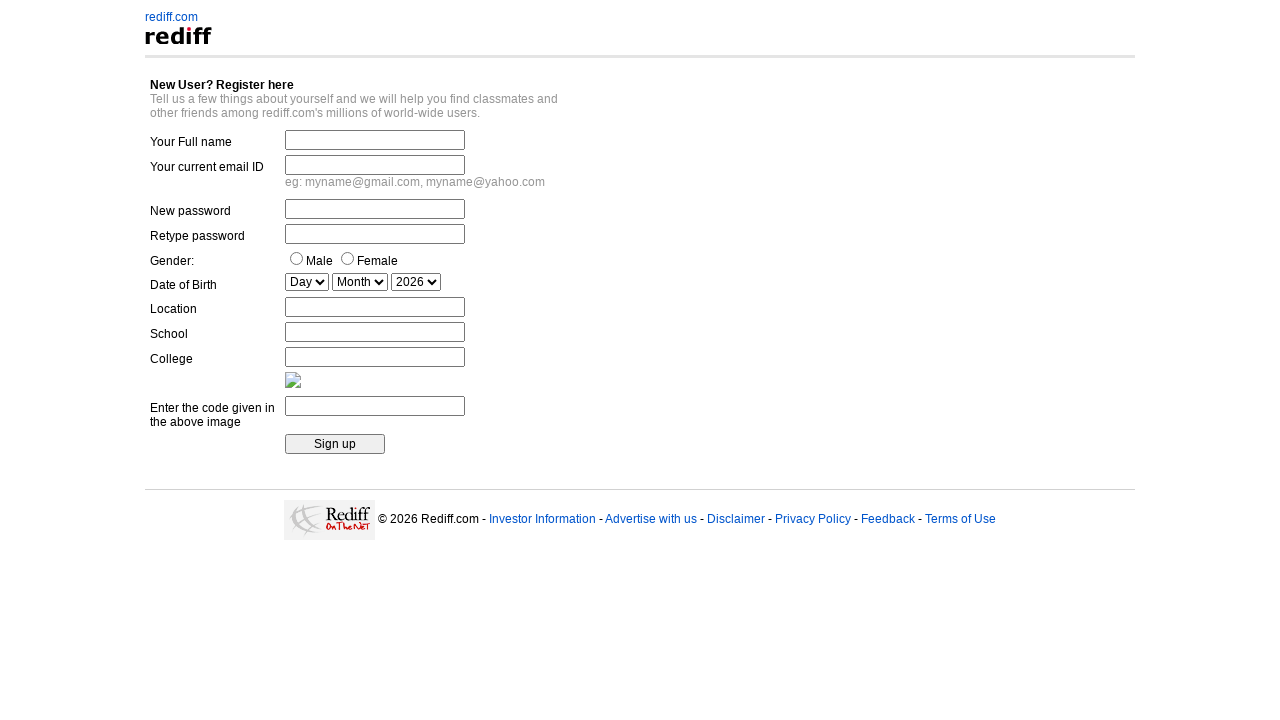

Set viewport size to 1920x1080
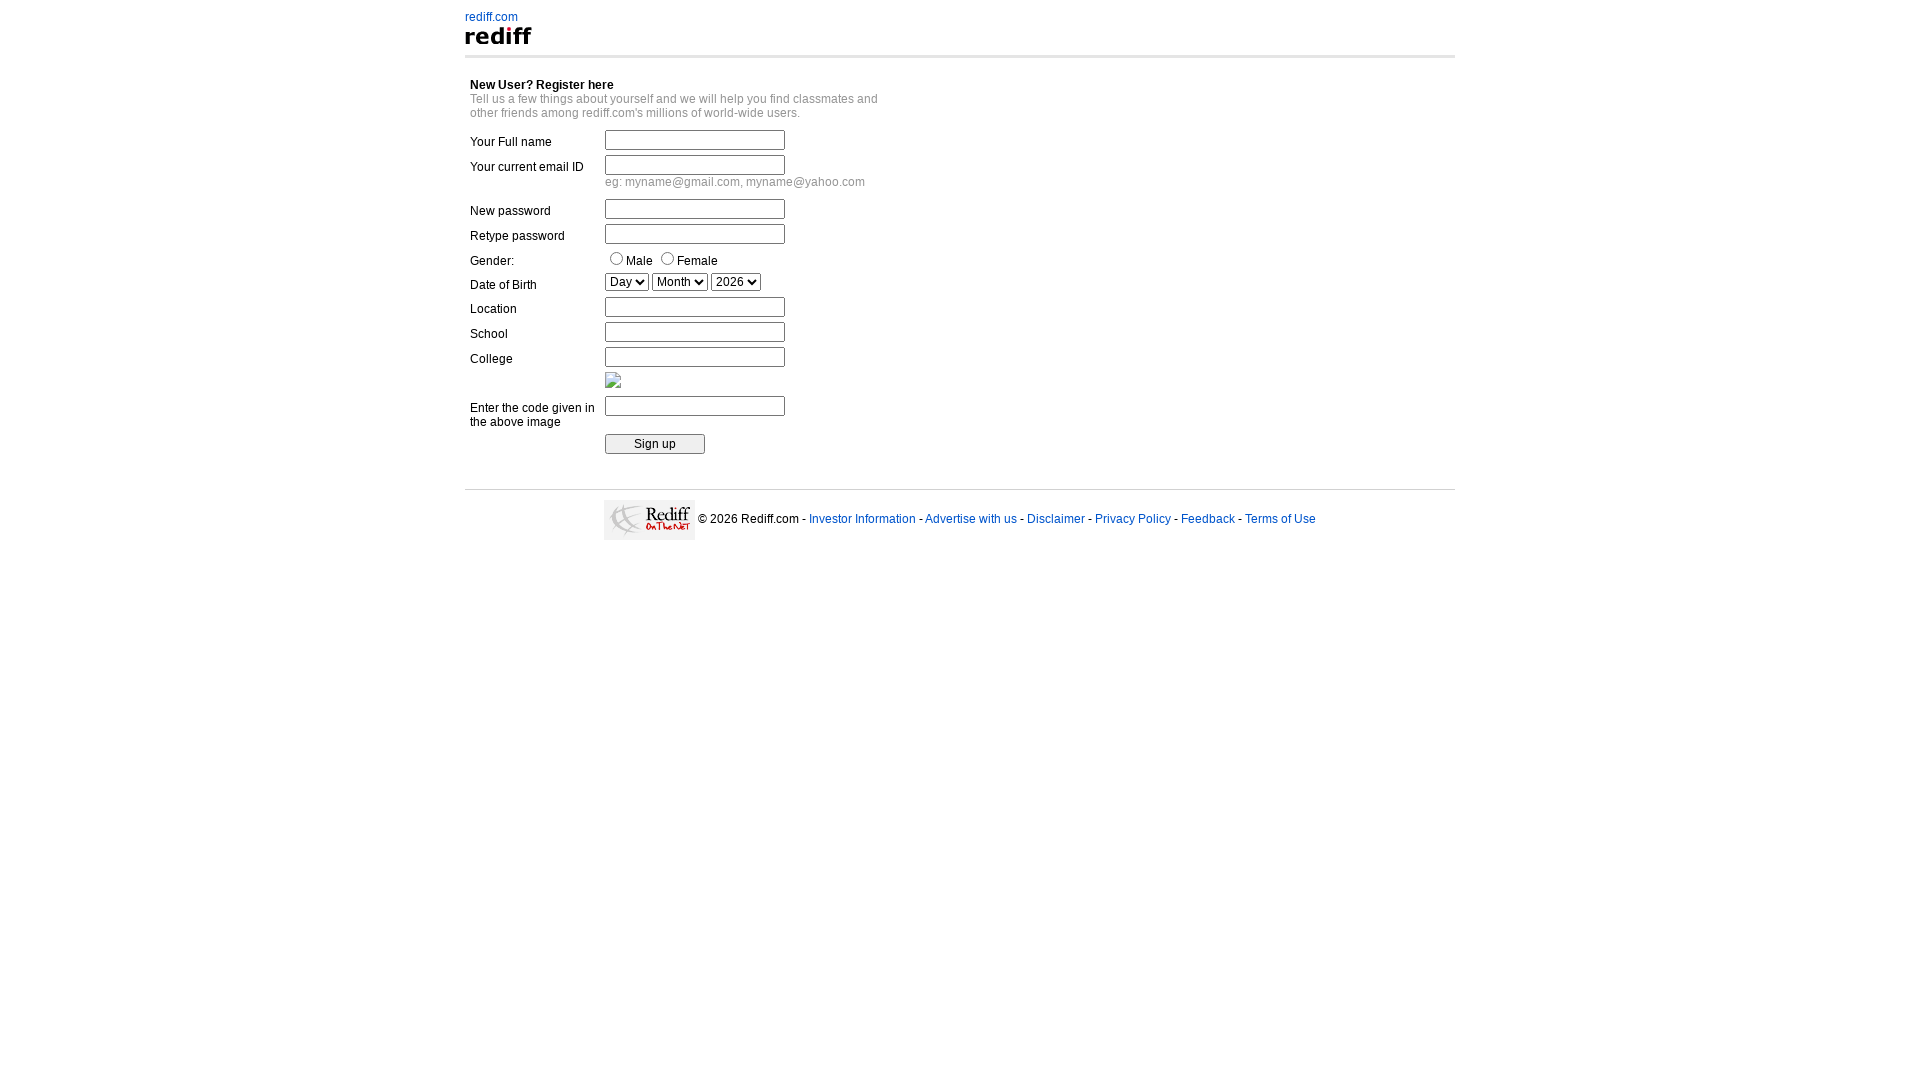

Page loaded - domcontentloaded state reached
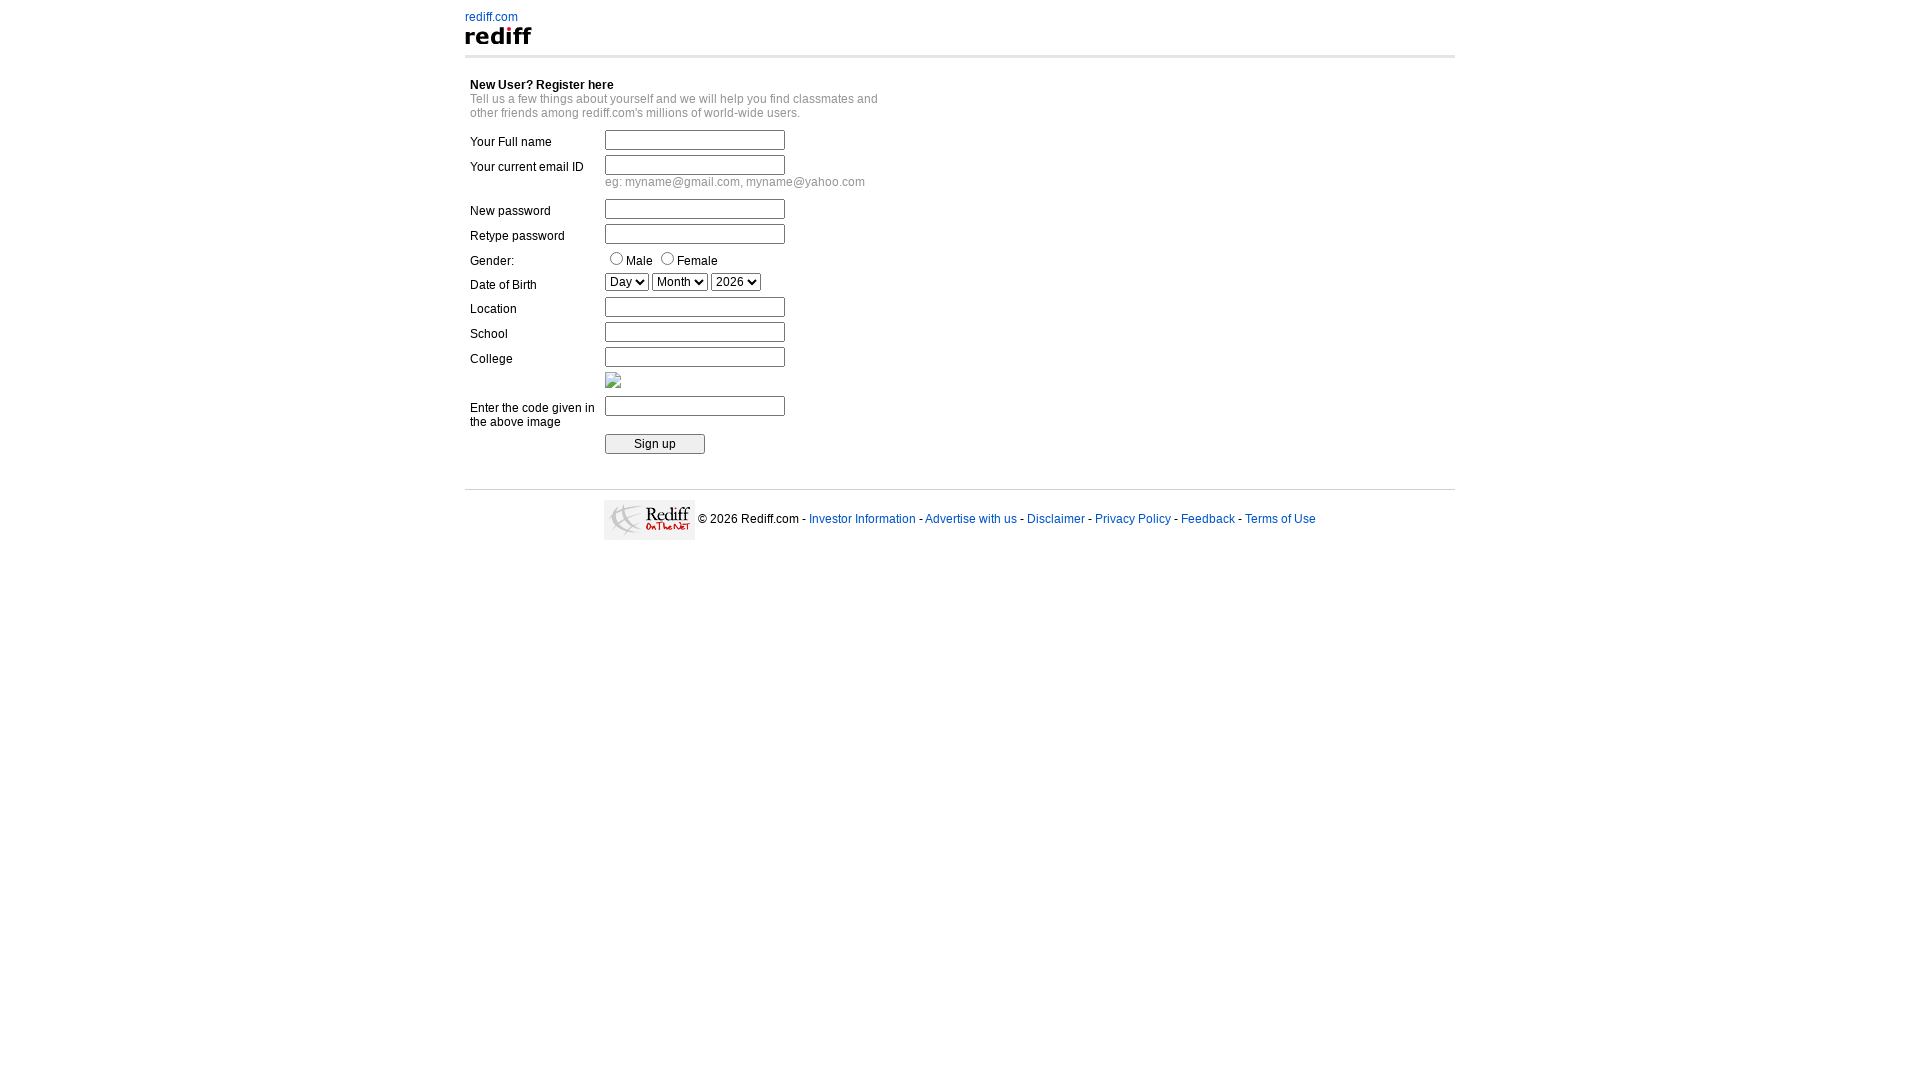

Retrieved page title: 'Rediff.com'
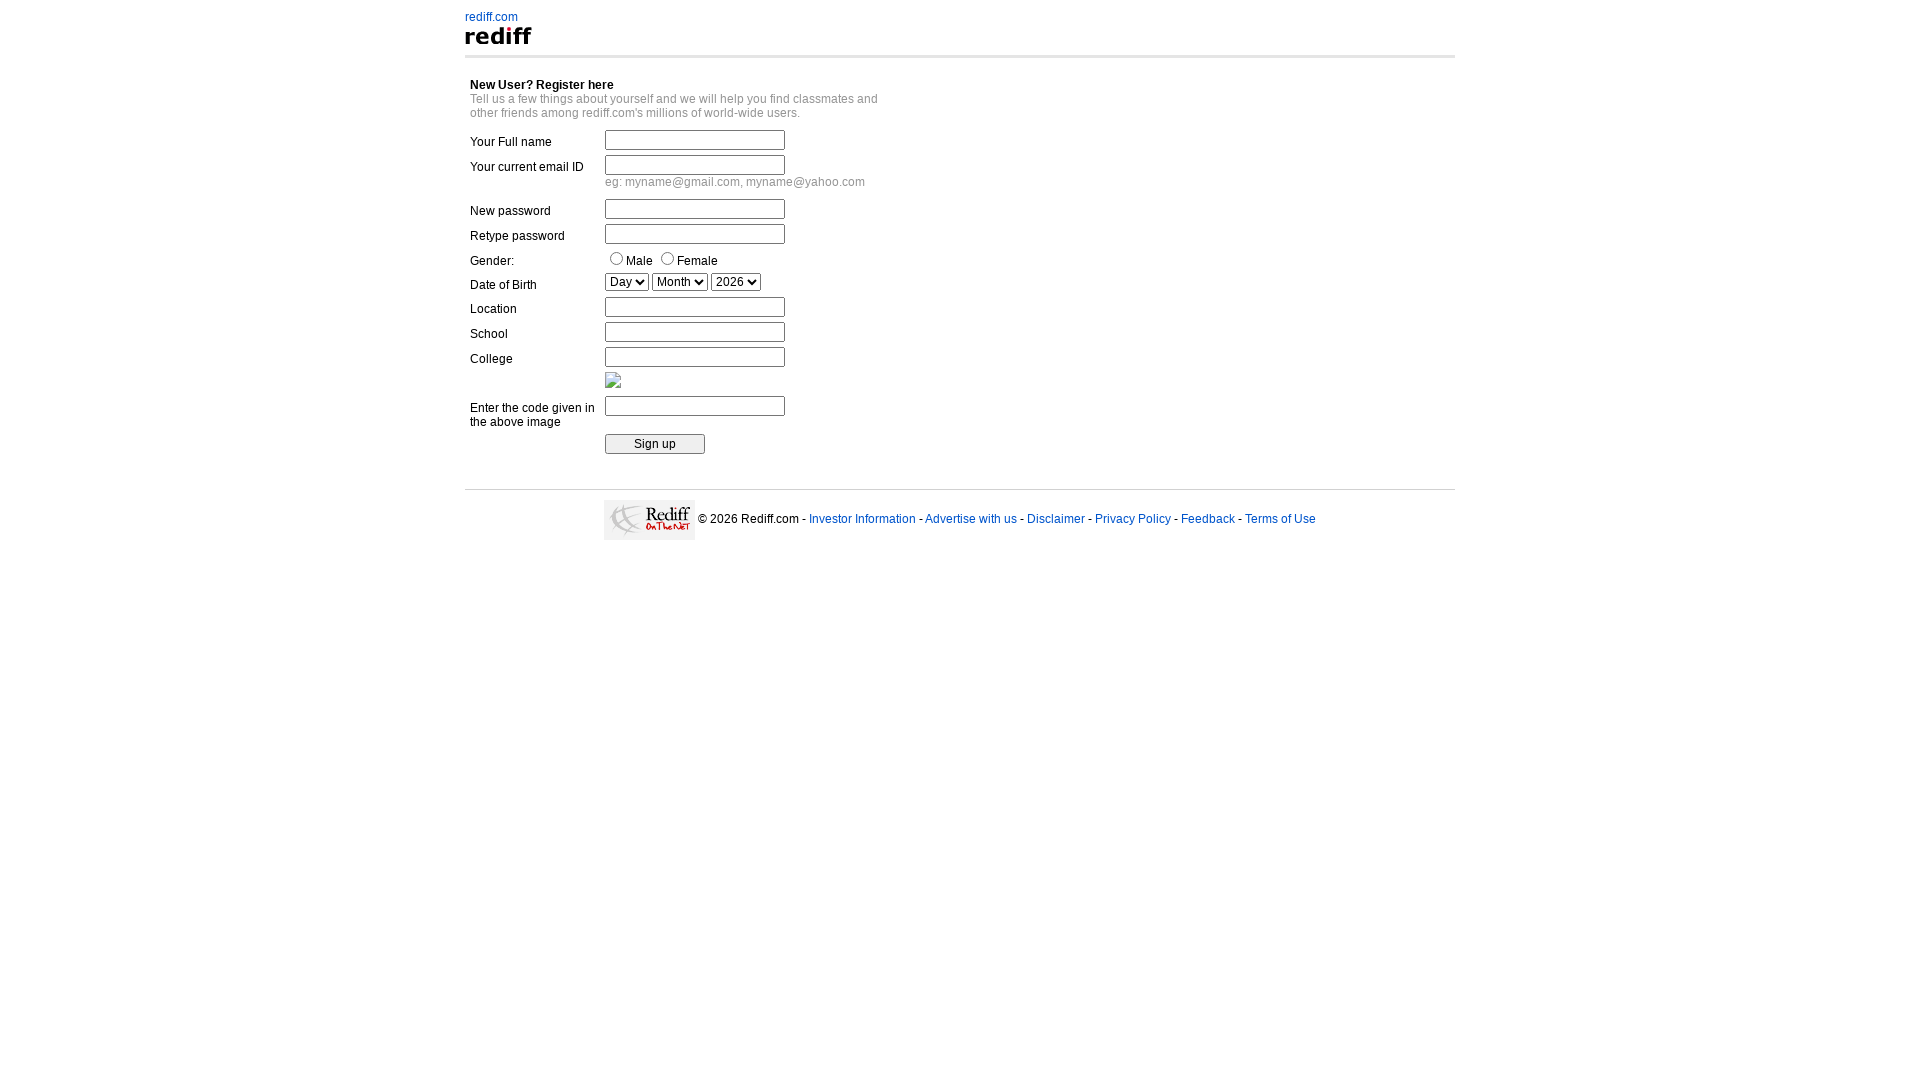

Retrieved current URL: https://is.rediff.com/signup/register
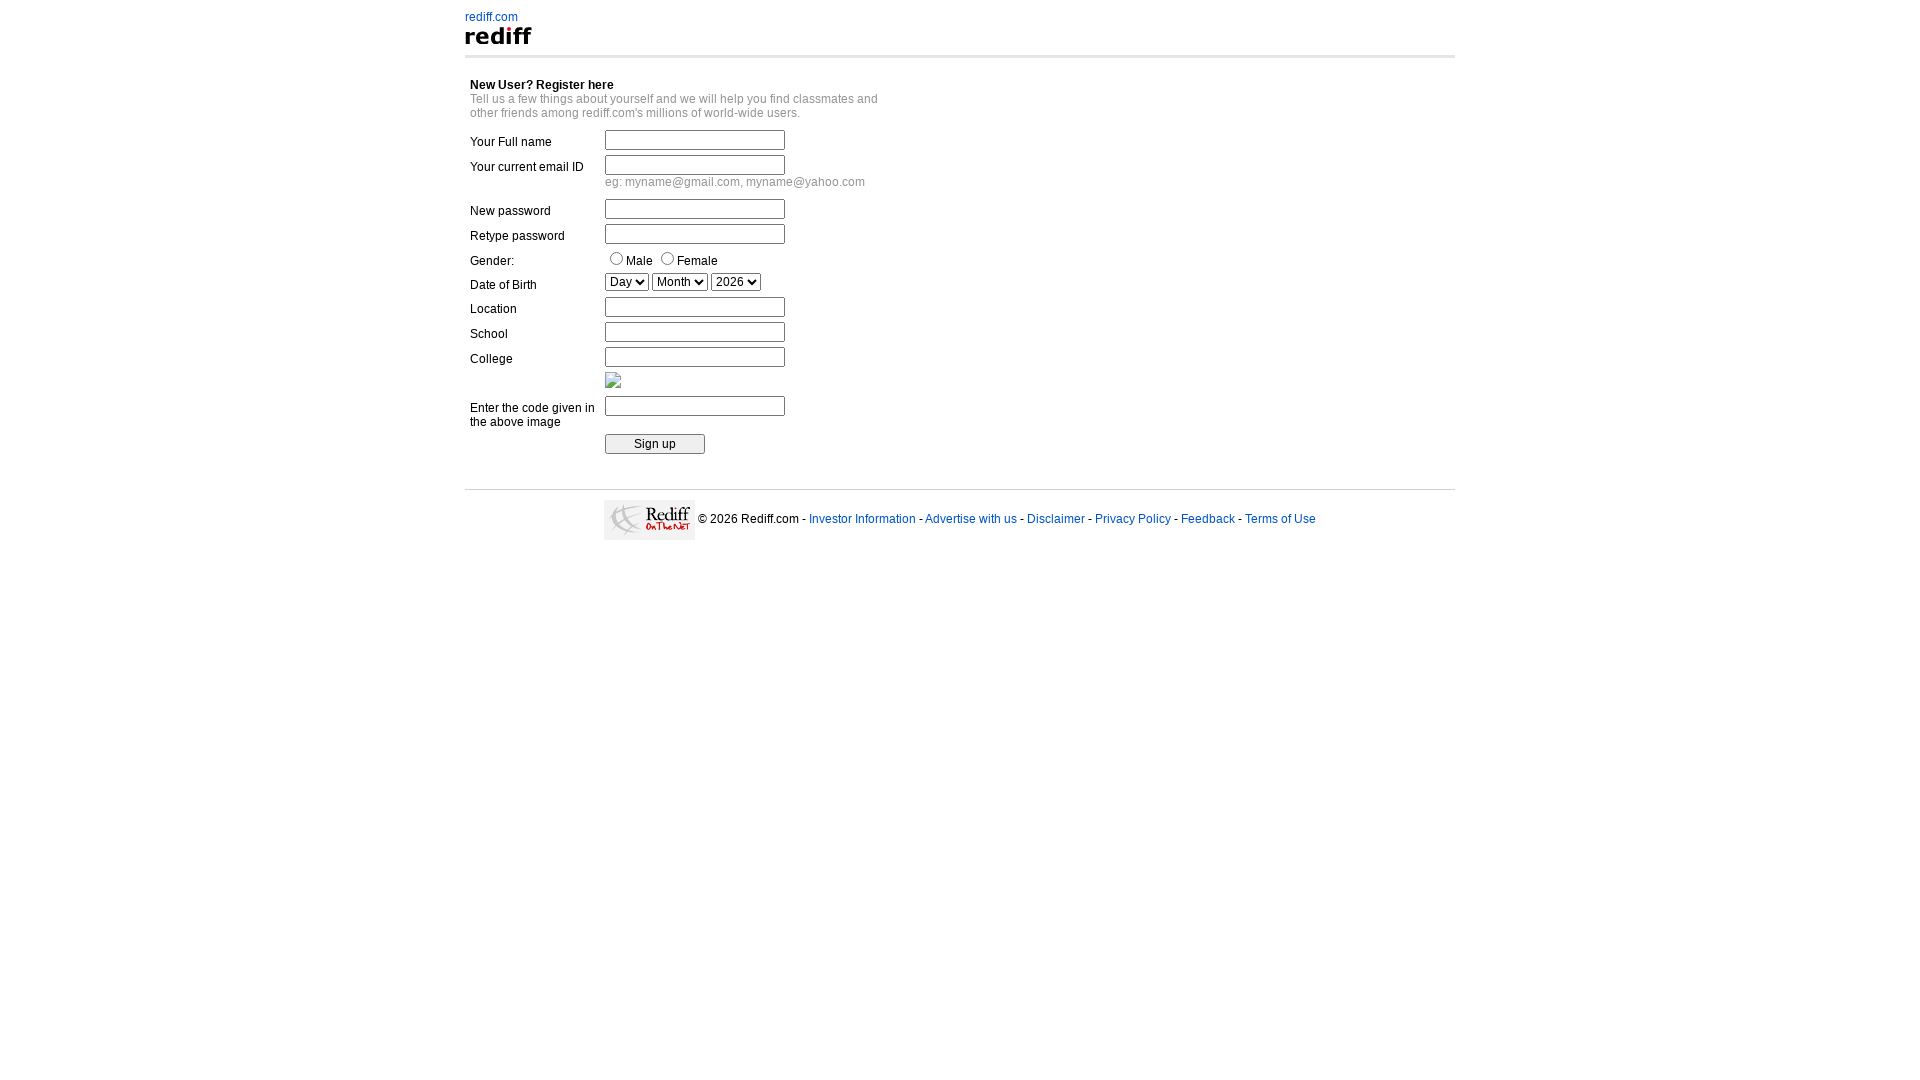

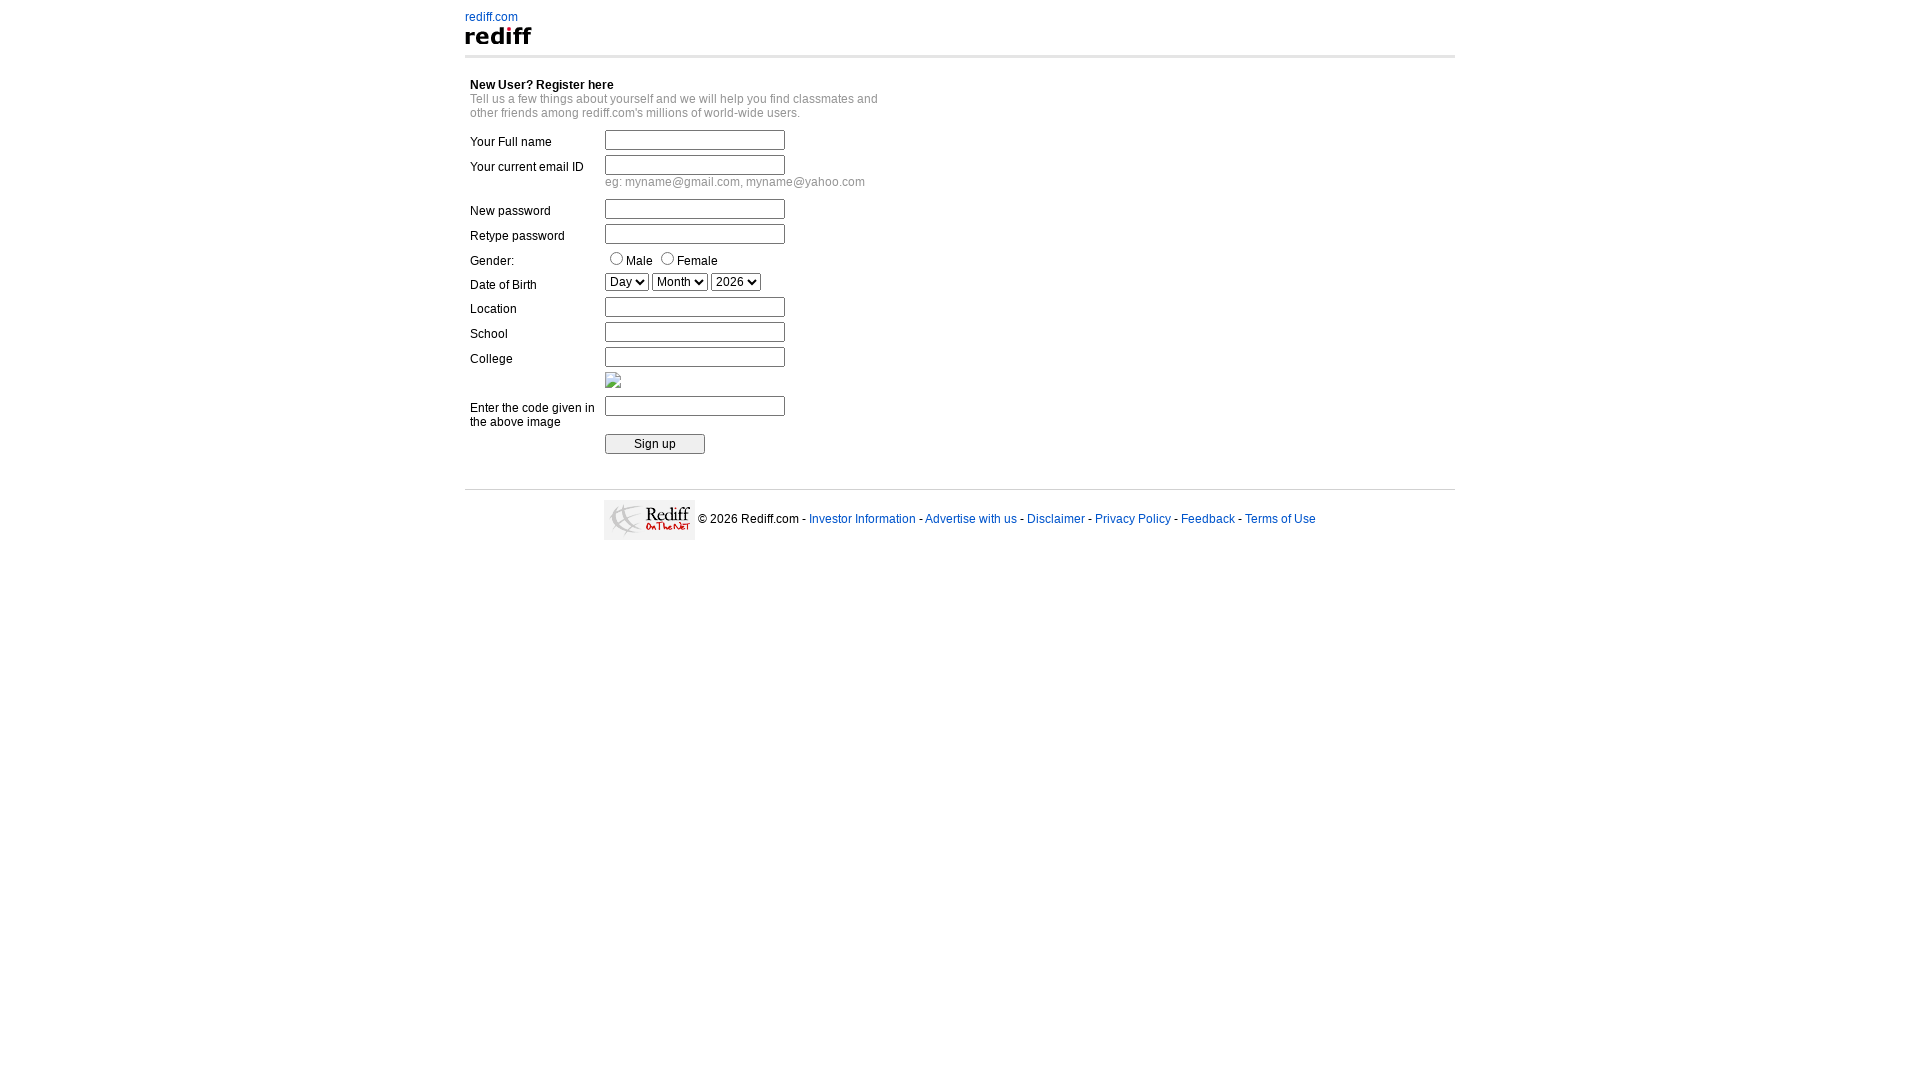